Tests JavaScript alert handling by entering text in a name field, clicking an alert button, and accepting the alert dialog

Starting URL: https://rahulshettyacademy.com/AutomationPractice/

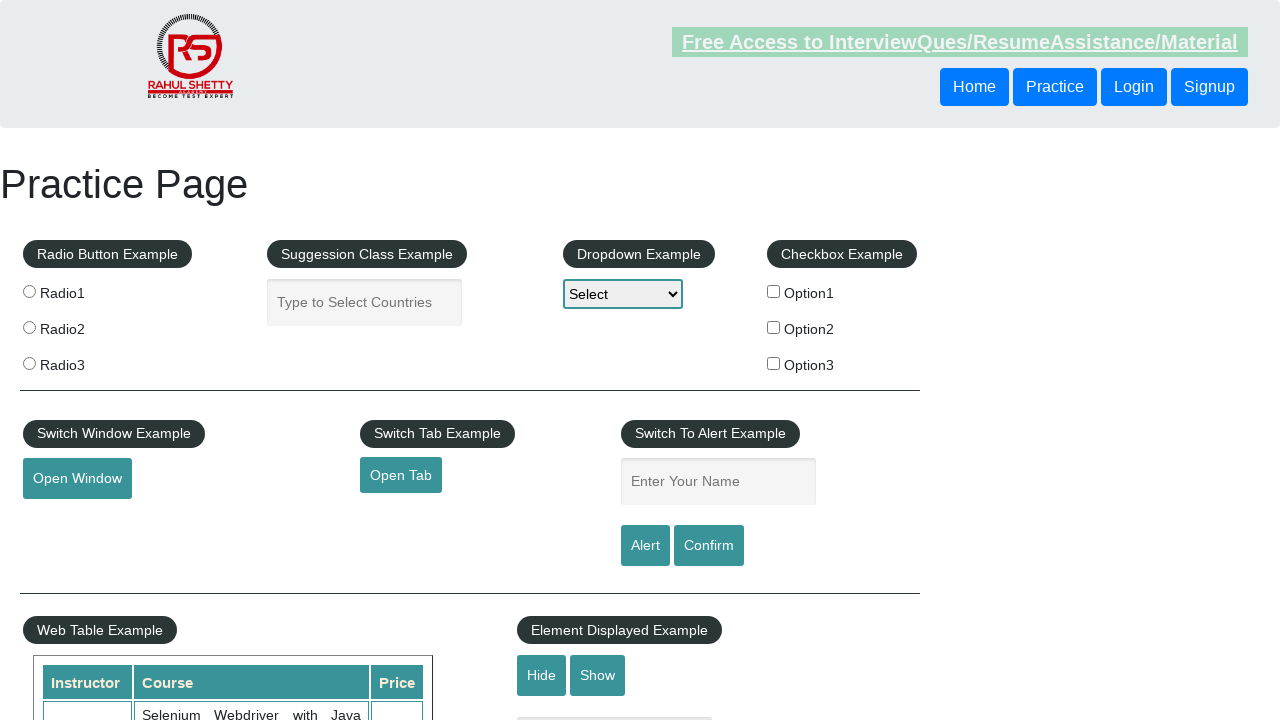

Filled name field with 'AT' on input#name
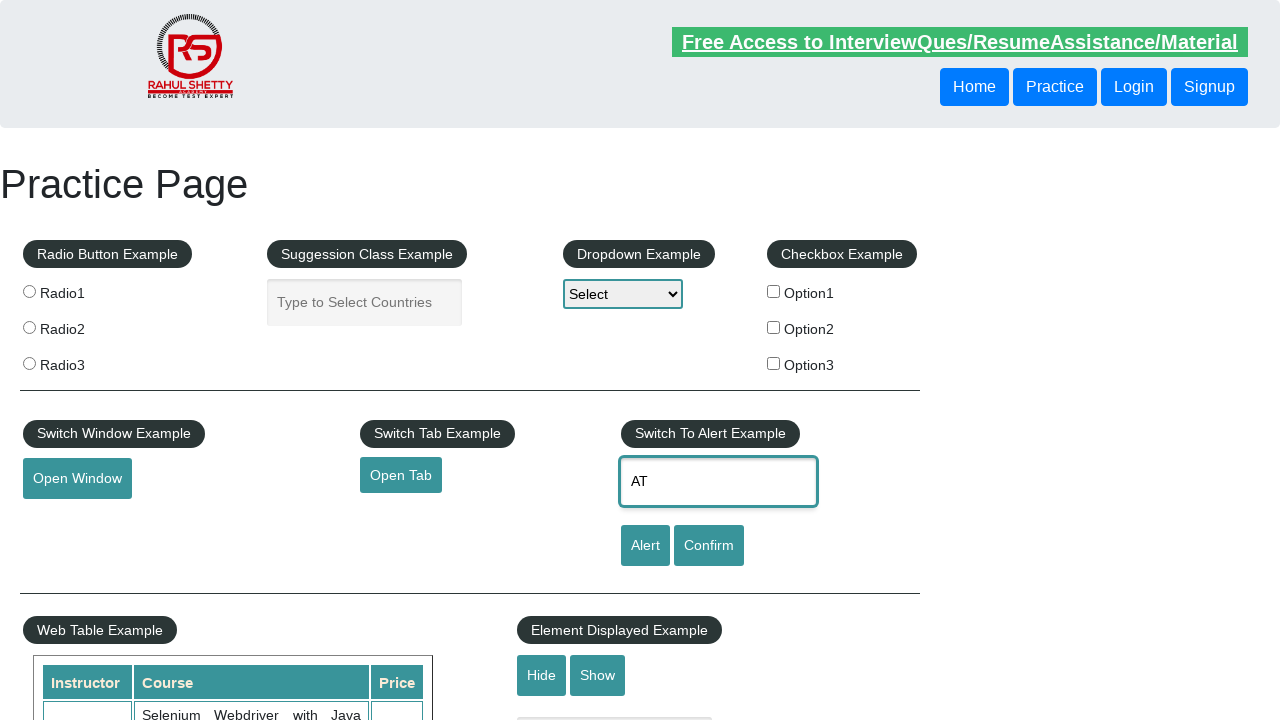

Clicked alert button to trigger JavaScript alert at (645, 546) on input#alertbtn
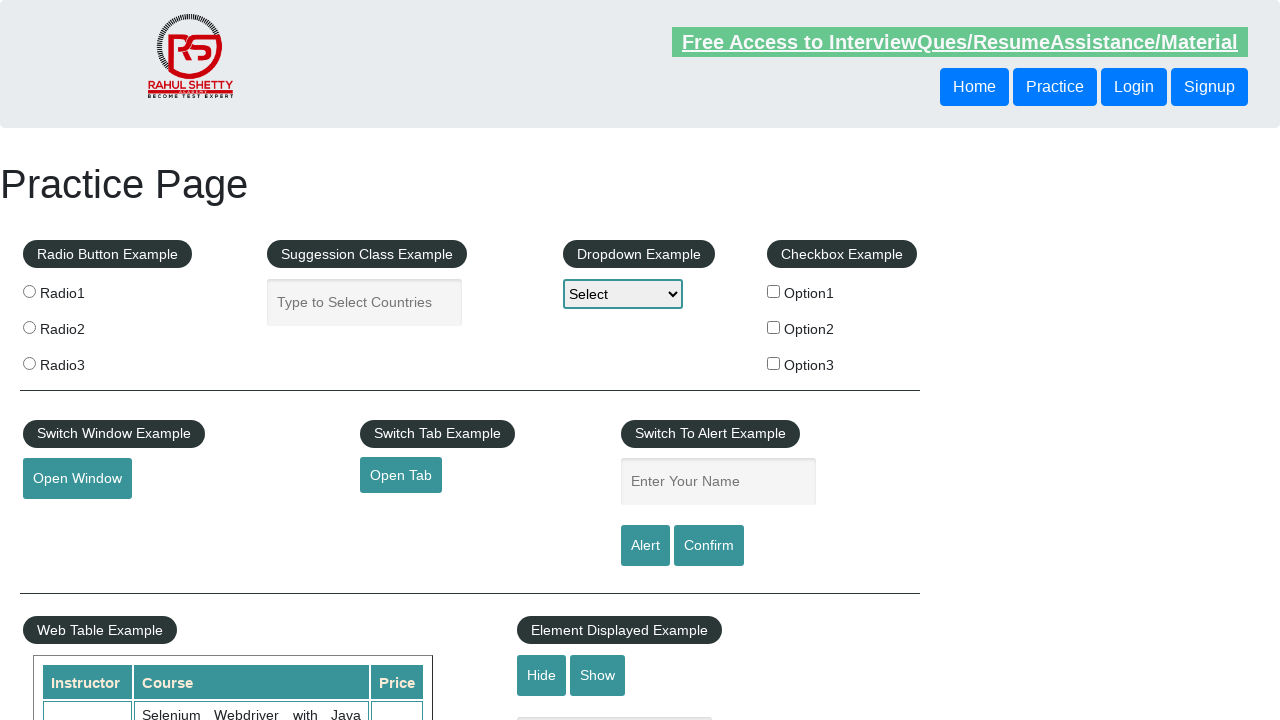

Set up dialog handler to accept alert
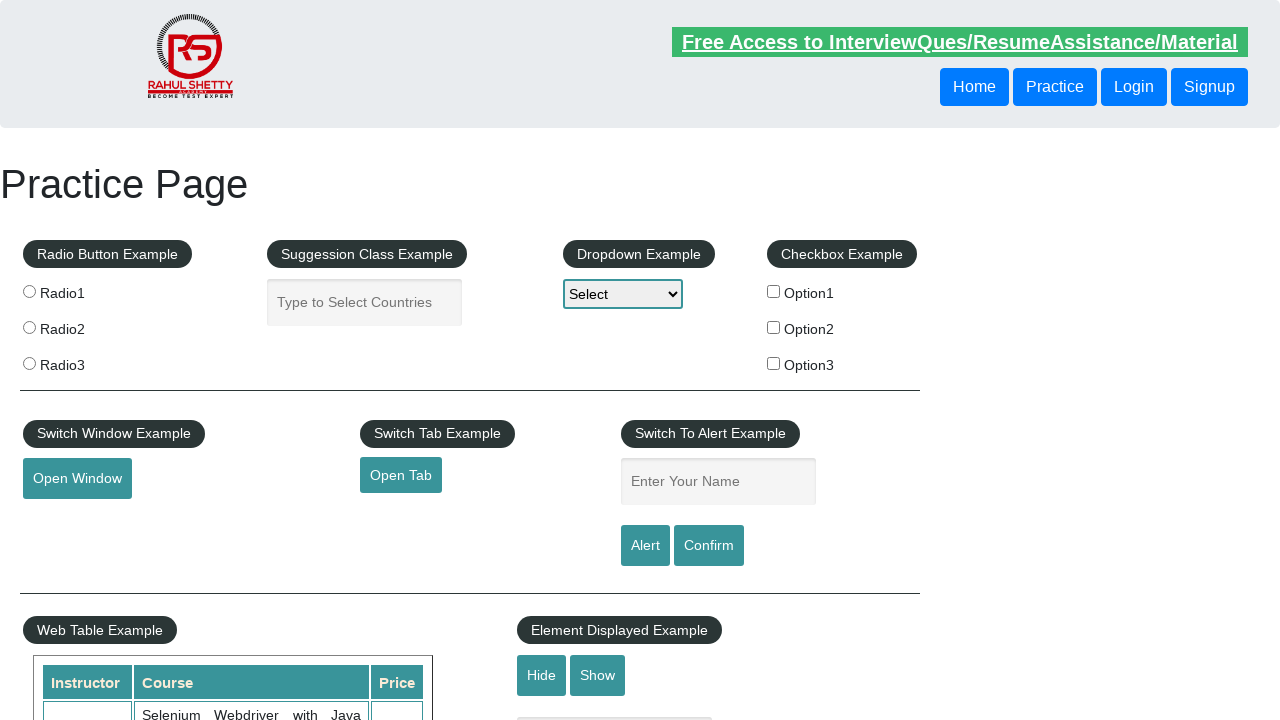

Waited 500ms for alert to be processed
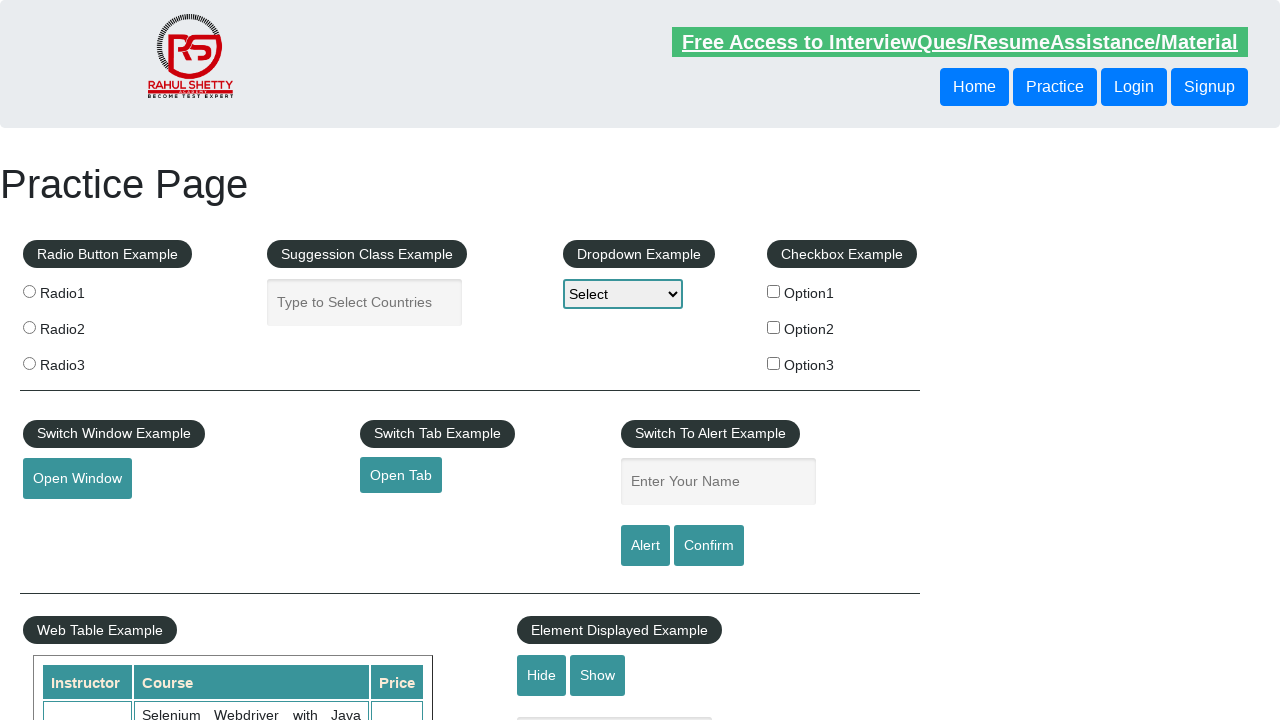

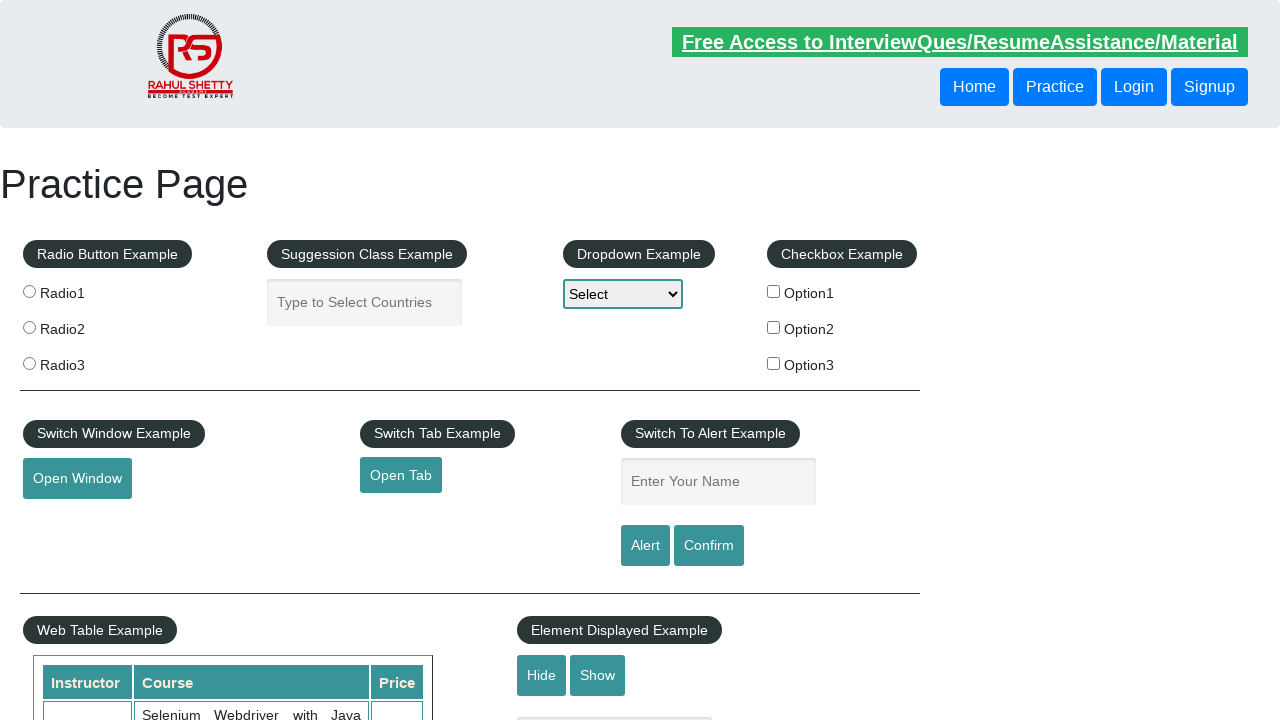